Tests the green and blue loading button by waiting for it to appear, clicking it, and then waiting for the combined loading to complete

Starting URL: https://kristinek.github.io/site/examples/loading_color

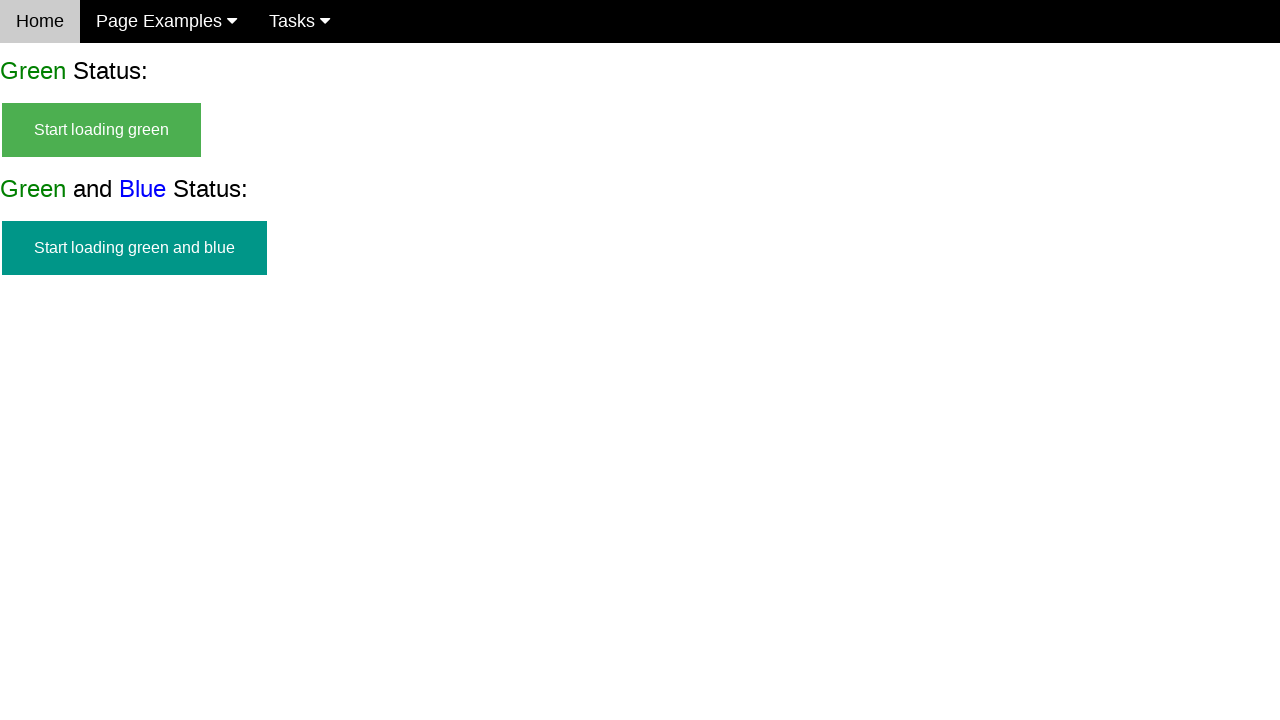

Green and blue start button appeared
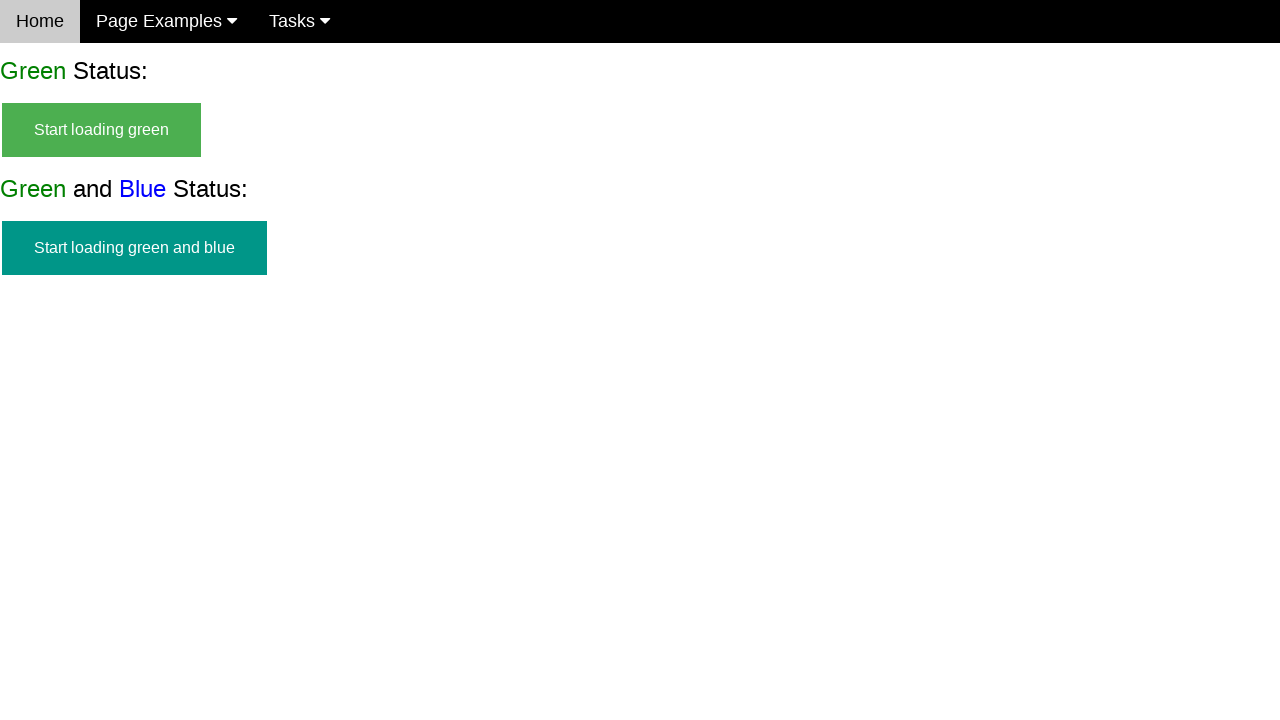

Clicked the green and blue start button at (134, 248) on #start_green_and_blue
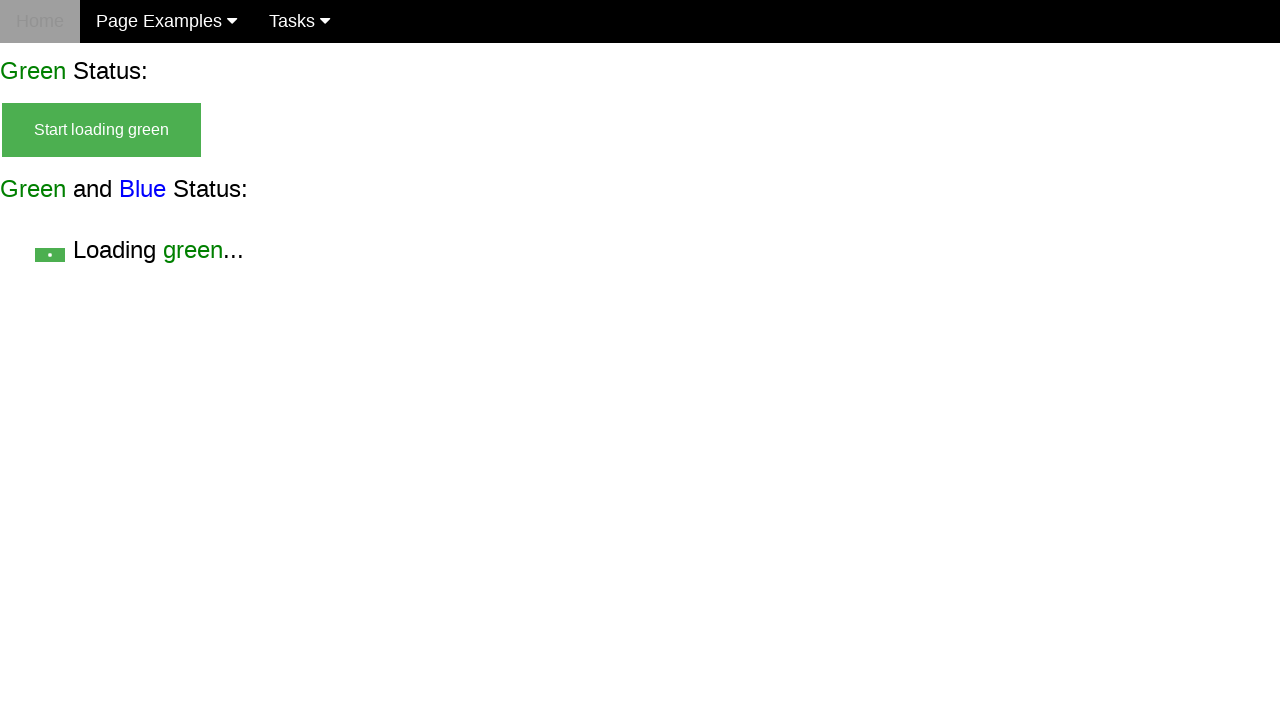

Green and blue loading completed, finish element appeared
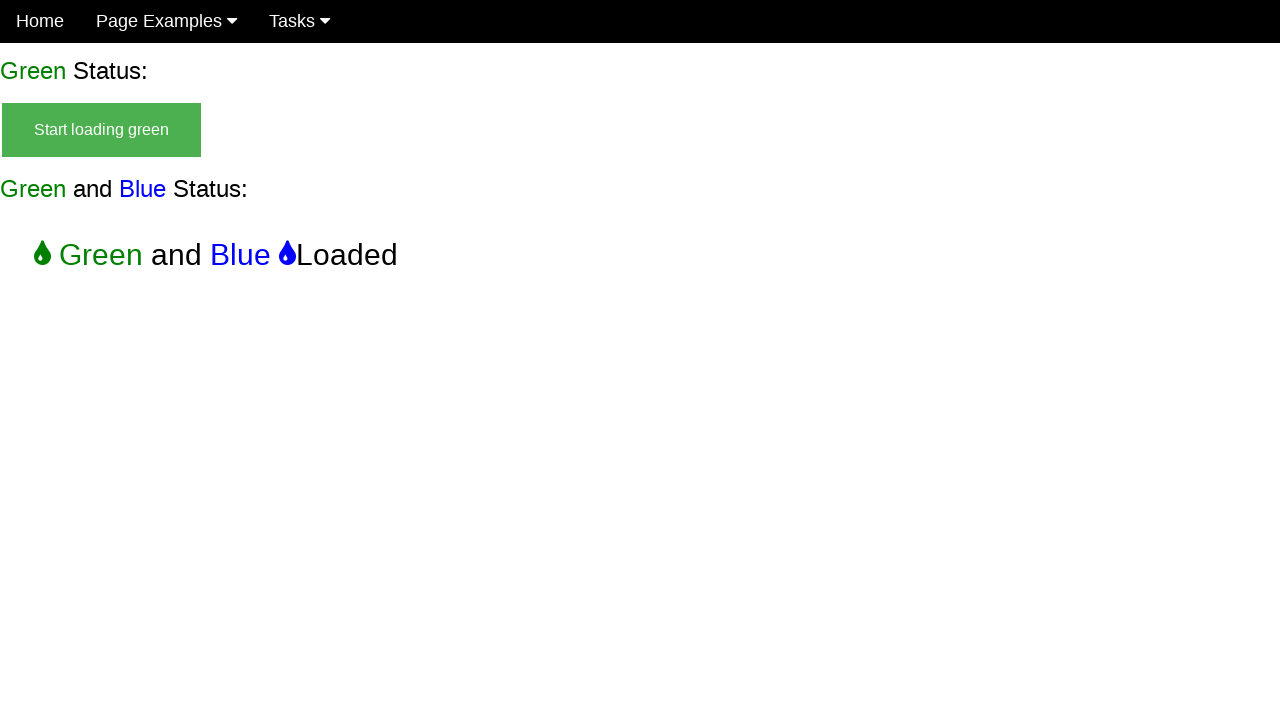

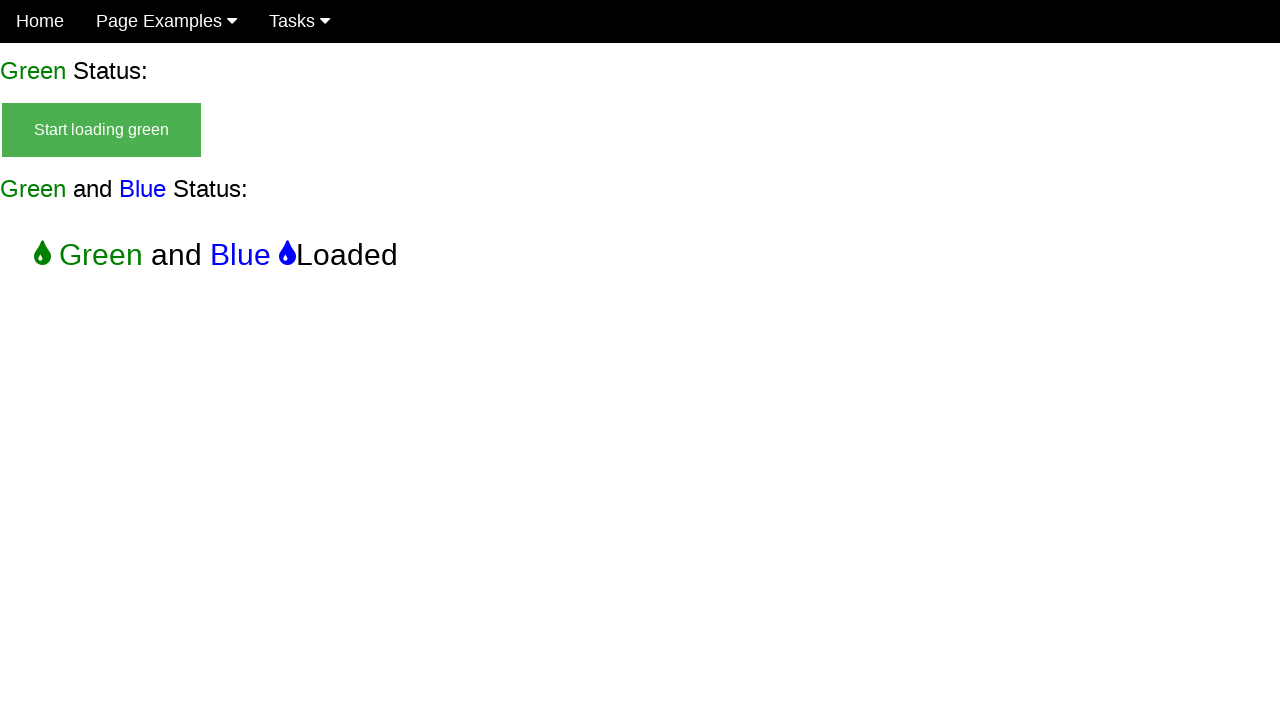